Tests navigation to Industries submenu by hovering over Industries header and clicking Energy/Utilities link

Starting URL: https://www.girikon.com/

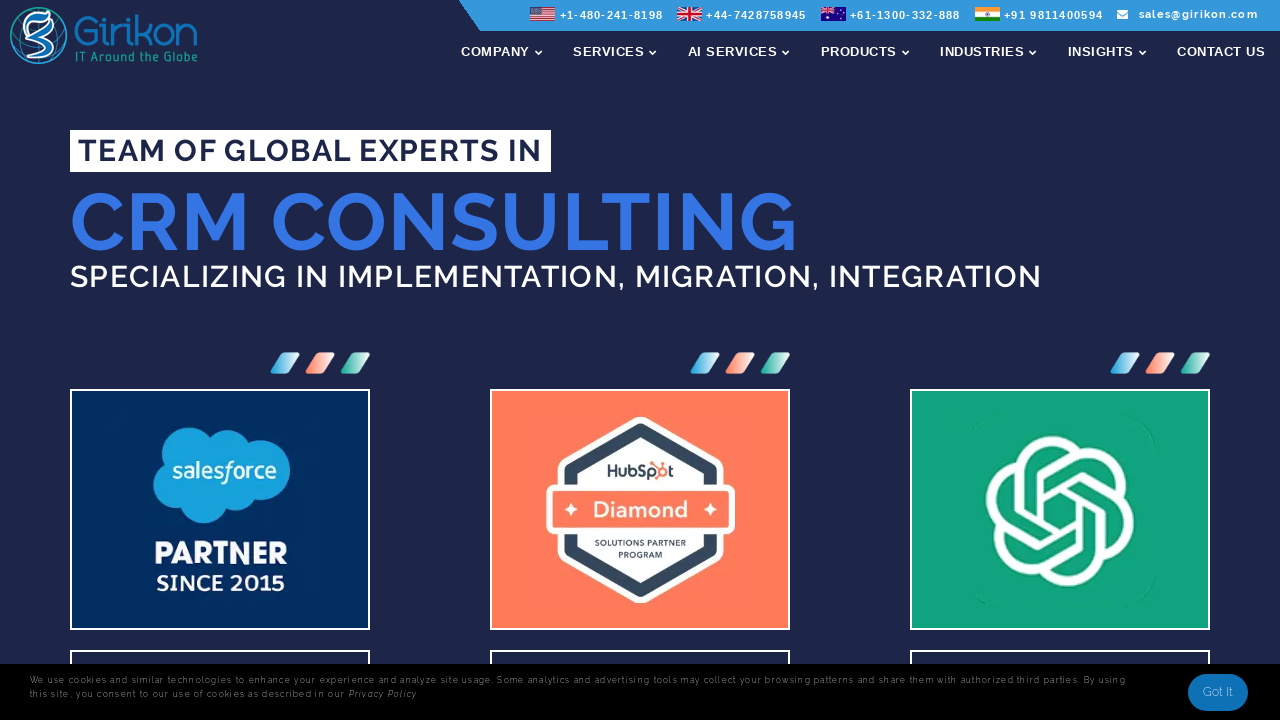

Hovered over Industries header menu item at (982, 52) on span[data-hover="Industries"] >> internal:has-text="Industries"i >> nth=-1
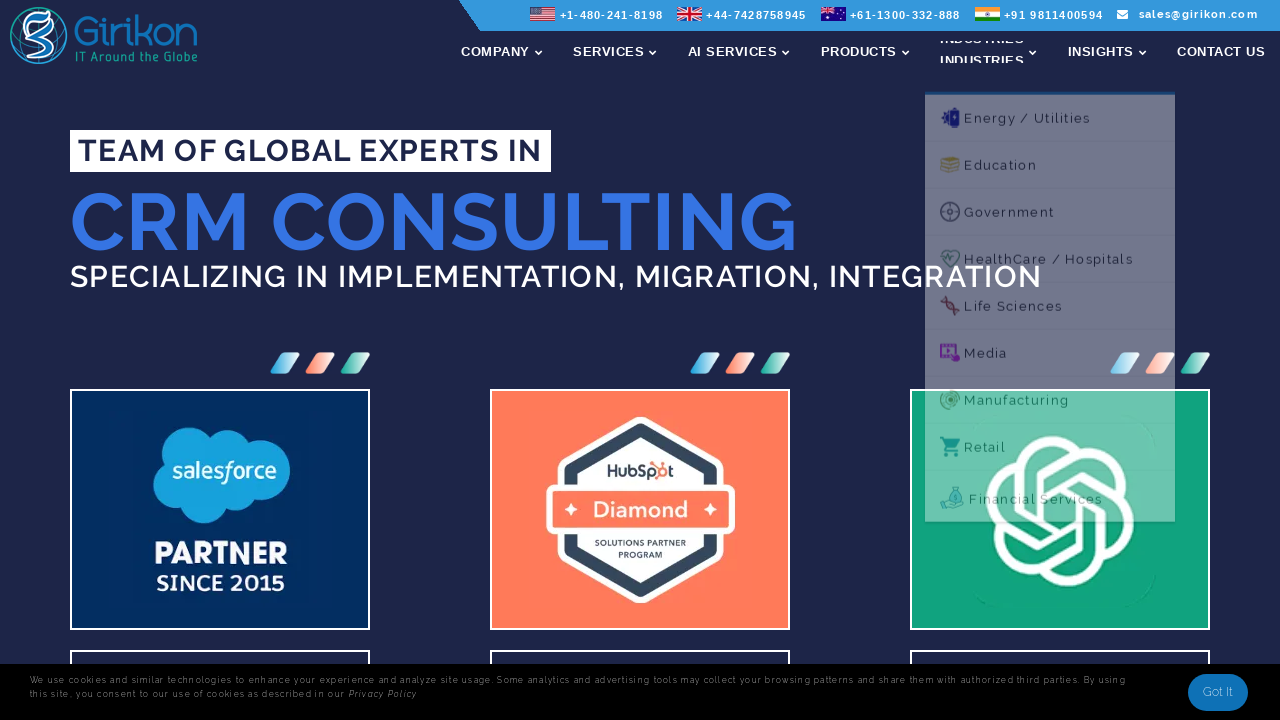

Scrolled Energy / Utilities link into view
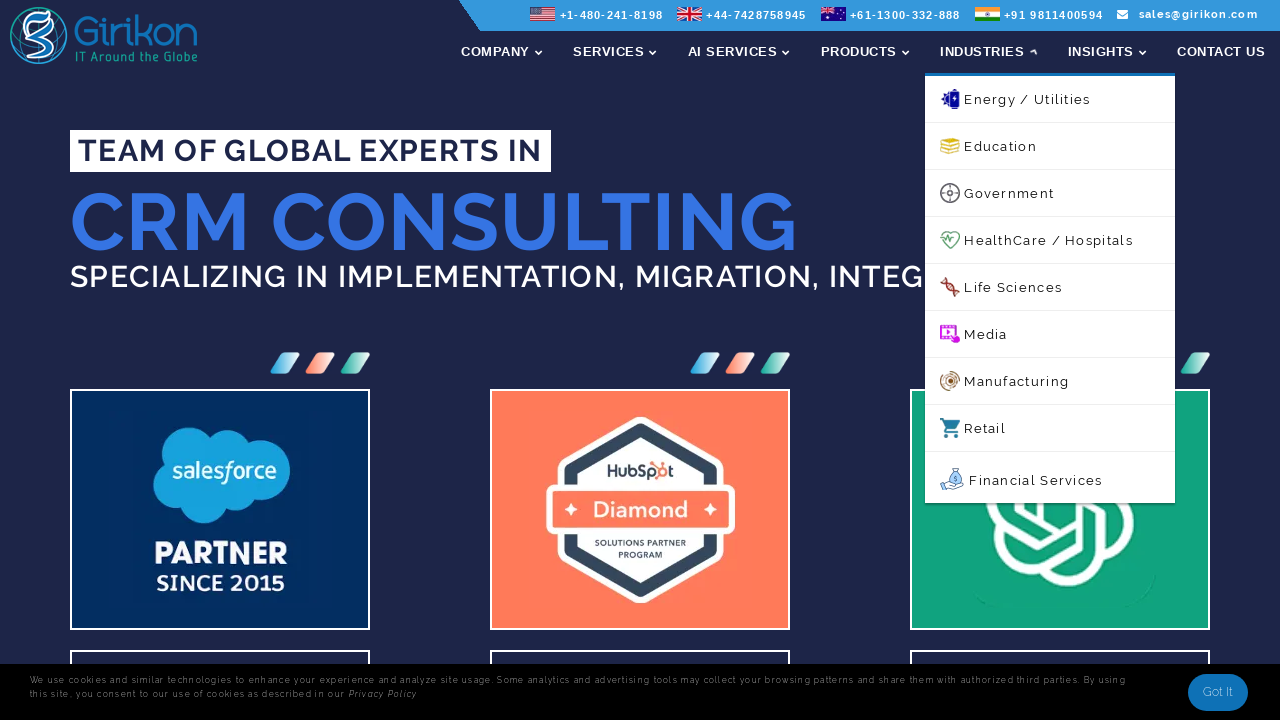

Clicked Energy / Utilities link in submenu at (1050, 99) on span[data-hover="Industries"] >> internal:has-text="Industries"i >> nth=-1 >> xp
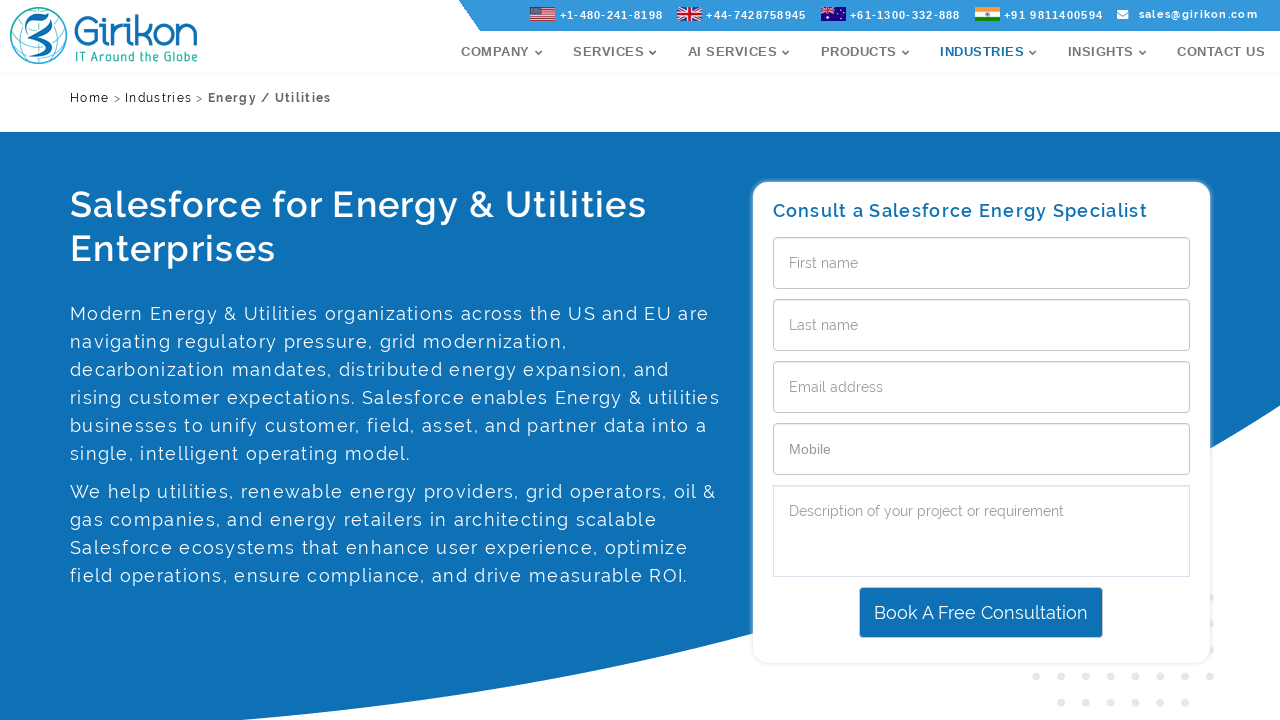

Navigated to Energy / Utilities page and URL verified
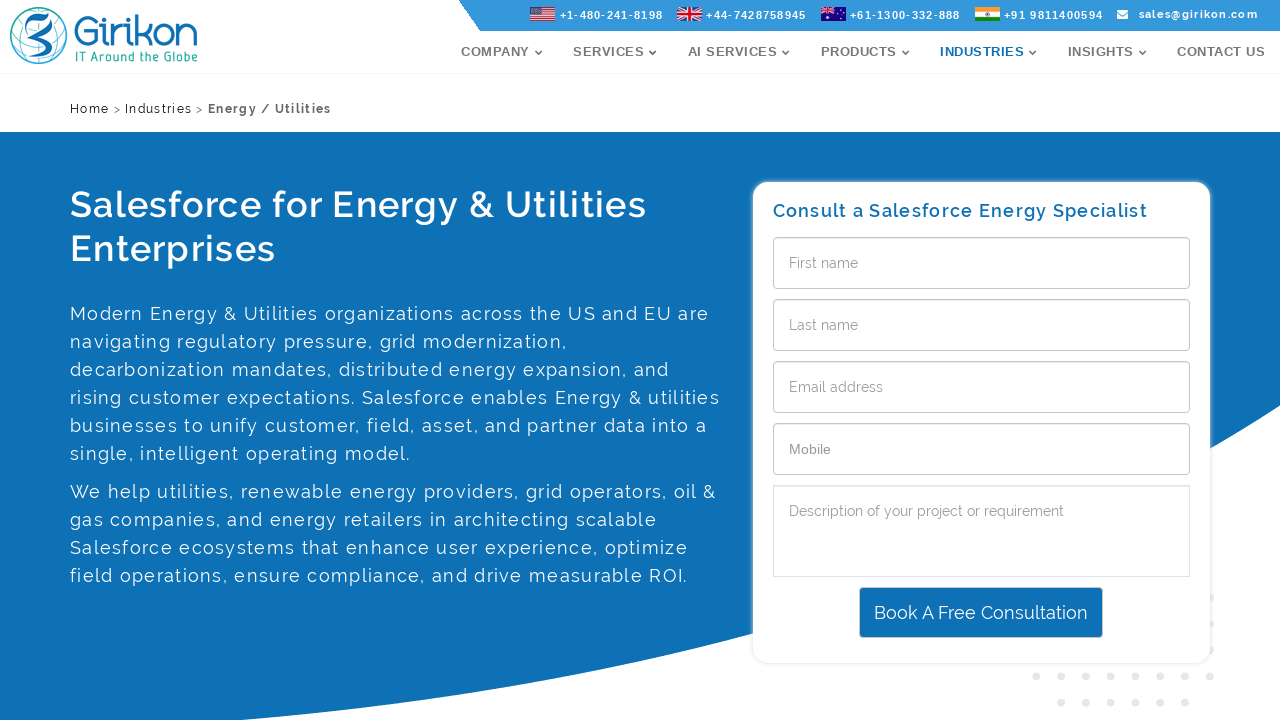

Navigated back using browser back button
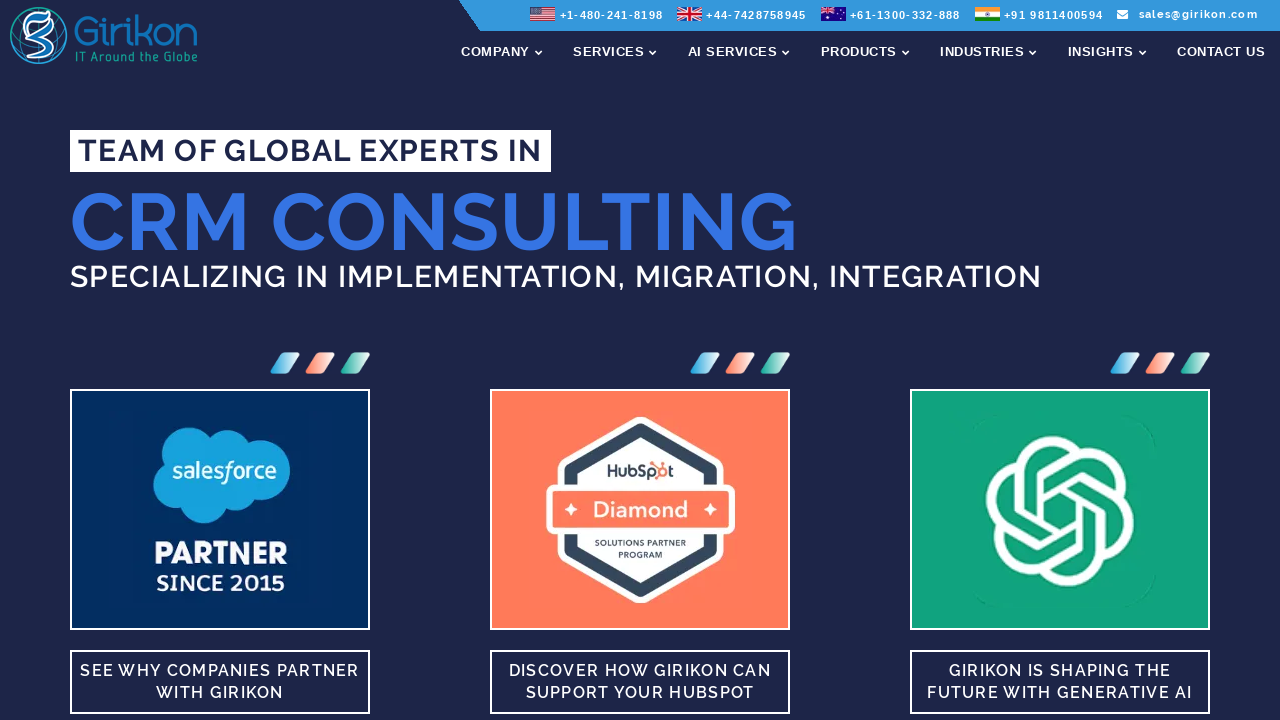

Returned to homepage and URL verified
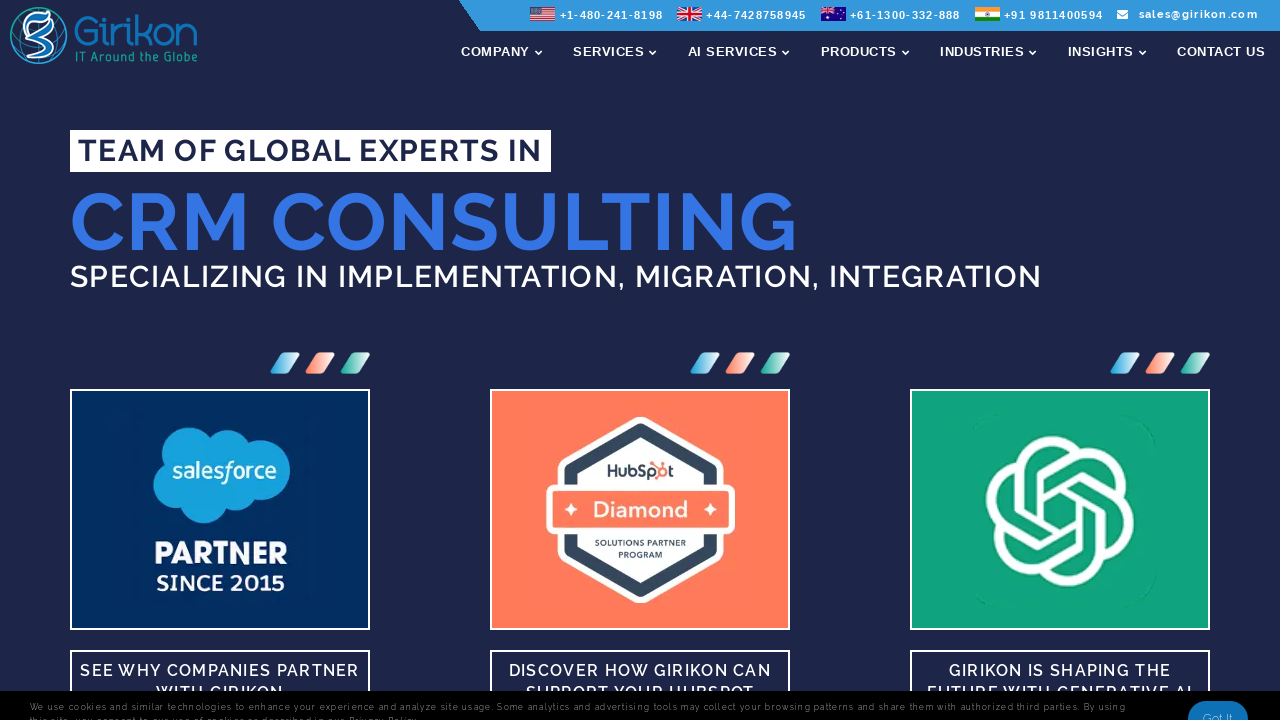

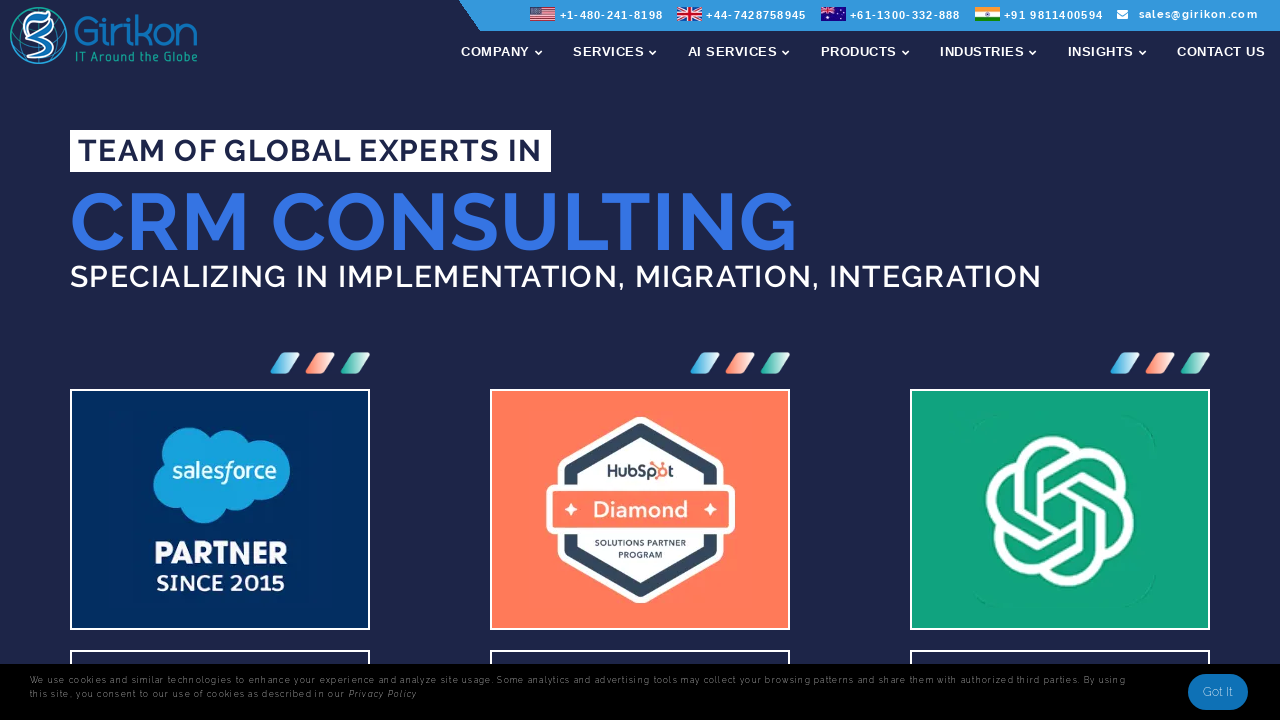